Tests a grocery shopping website by searching for products containing "ca", verifying product count, adding items to cart, and validating the brand logo text

Starting URL: https://rahulshettyacademy.com/seleniumPractise/#/

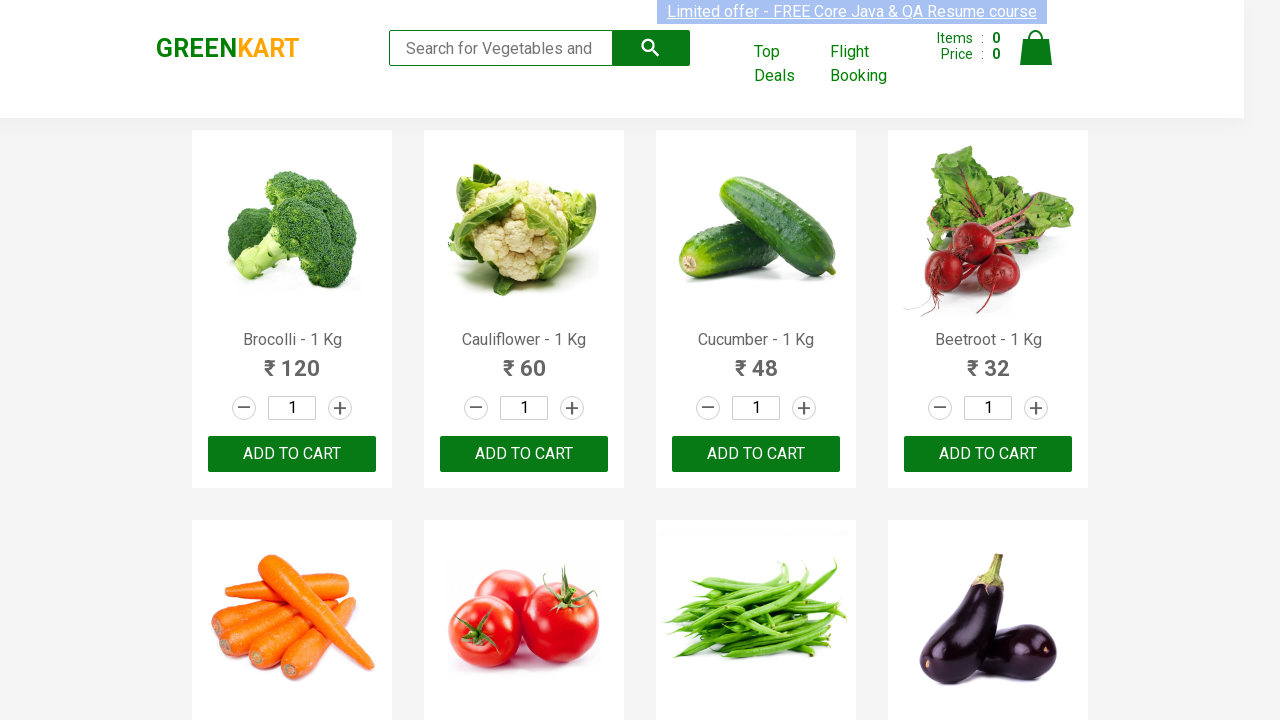

Typed 'ca' in search box to filter products on .search-keyword
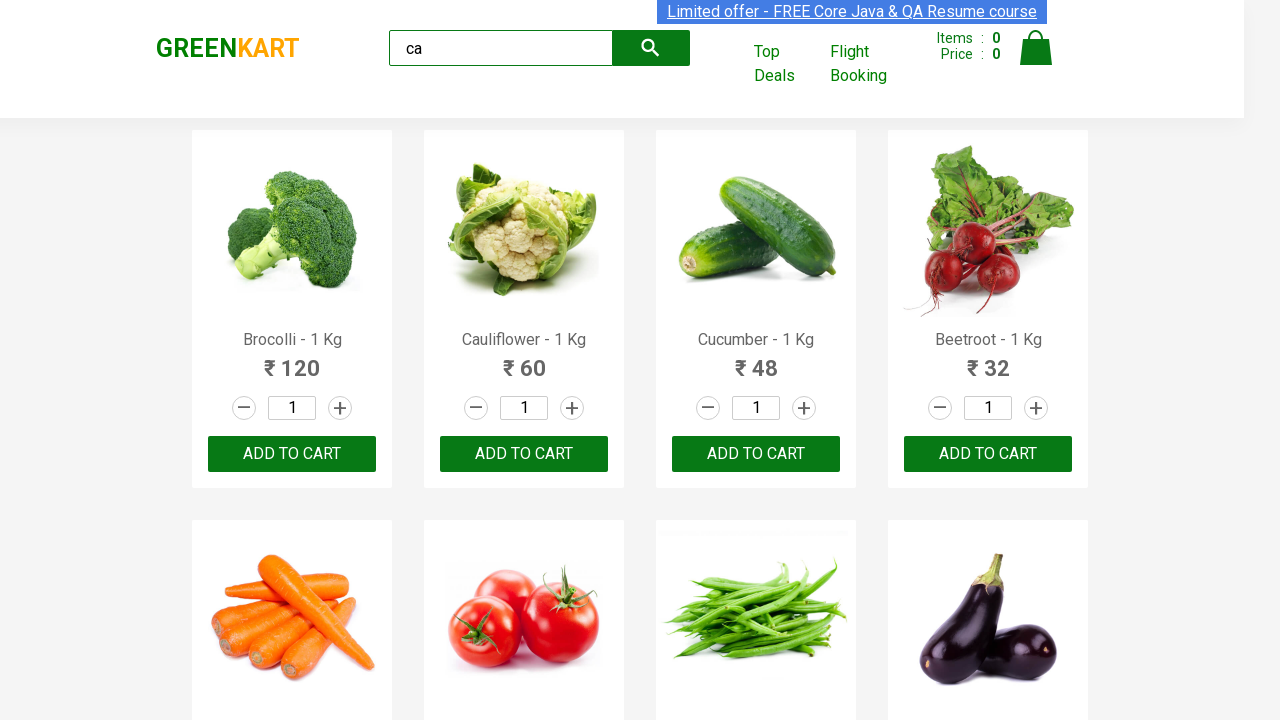

Waited 2 seconds for search results to load
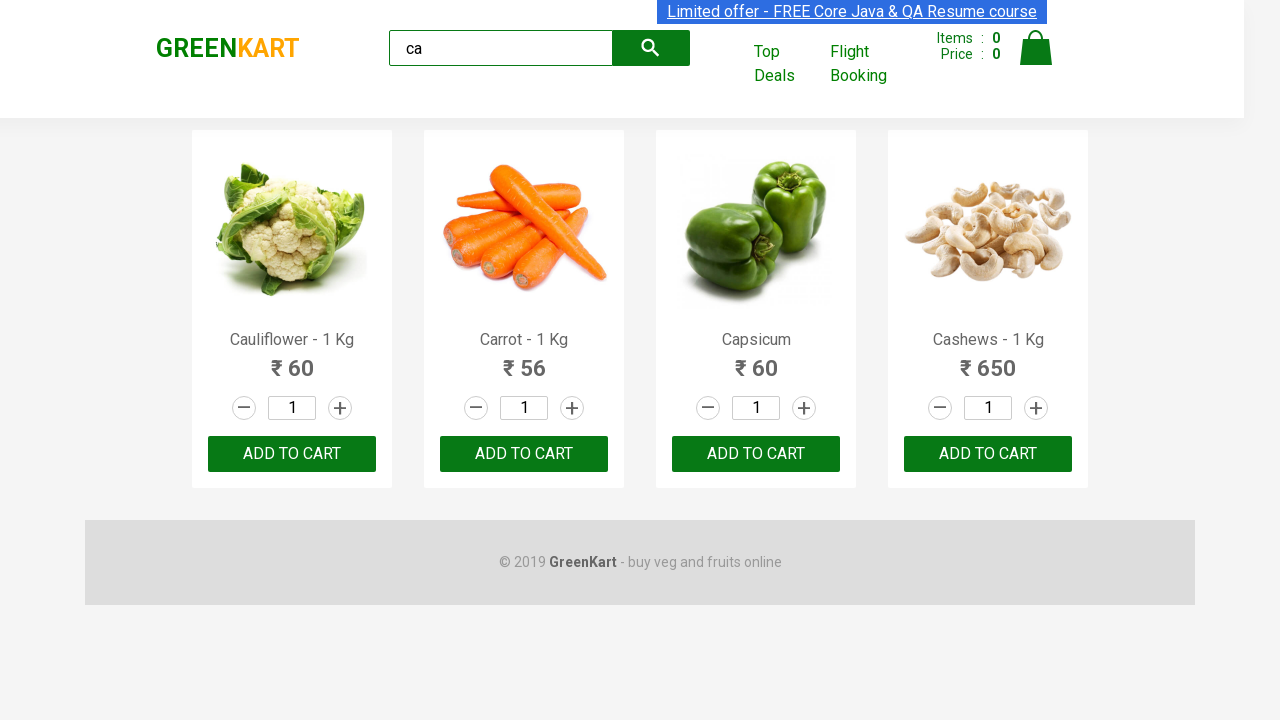

Verified product elements are displayed on page
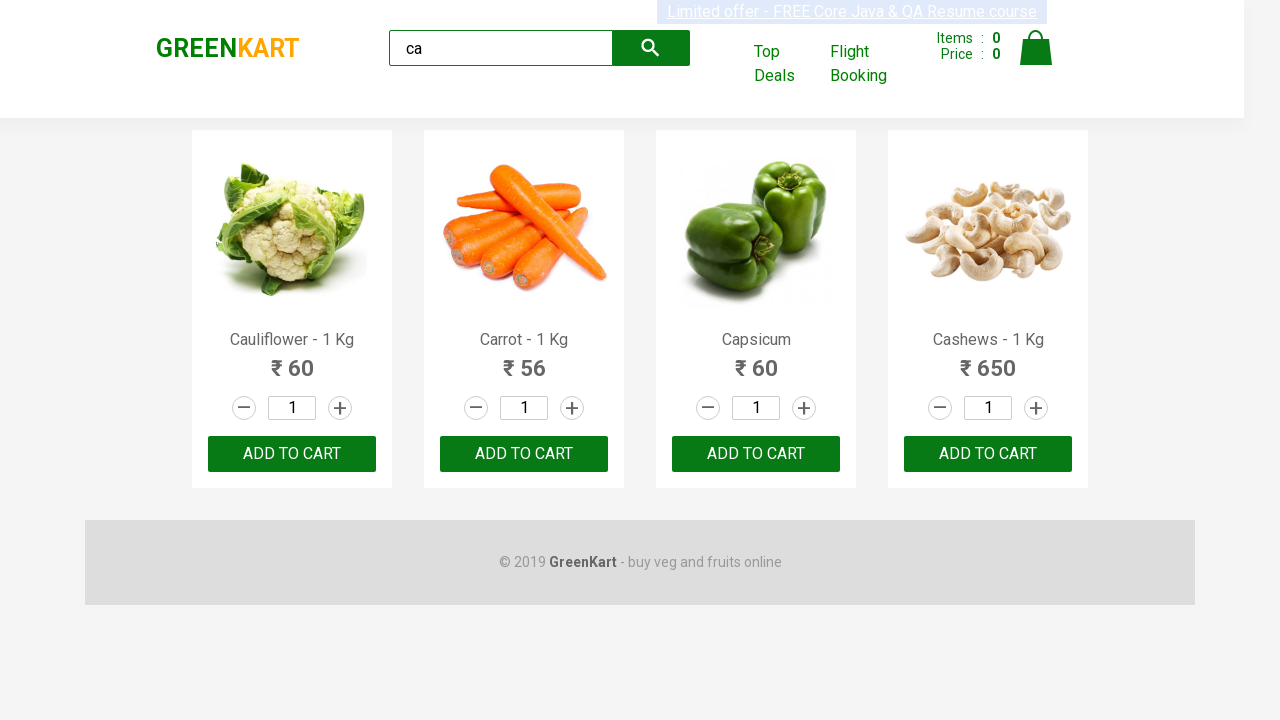

Clicked ADD TO CART button on third product using nth-child selector at (756, 454) on :nth-child(3) > .product-action > button
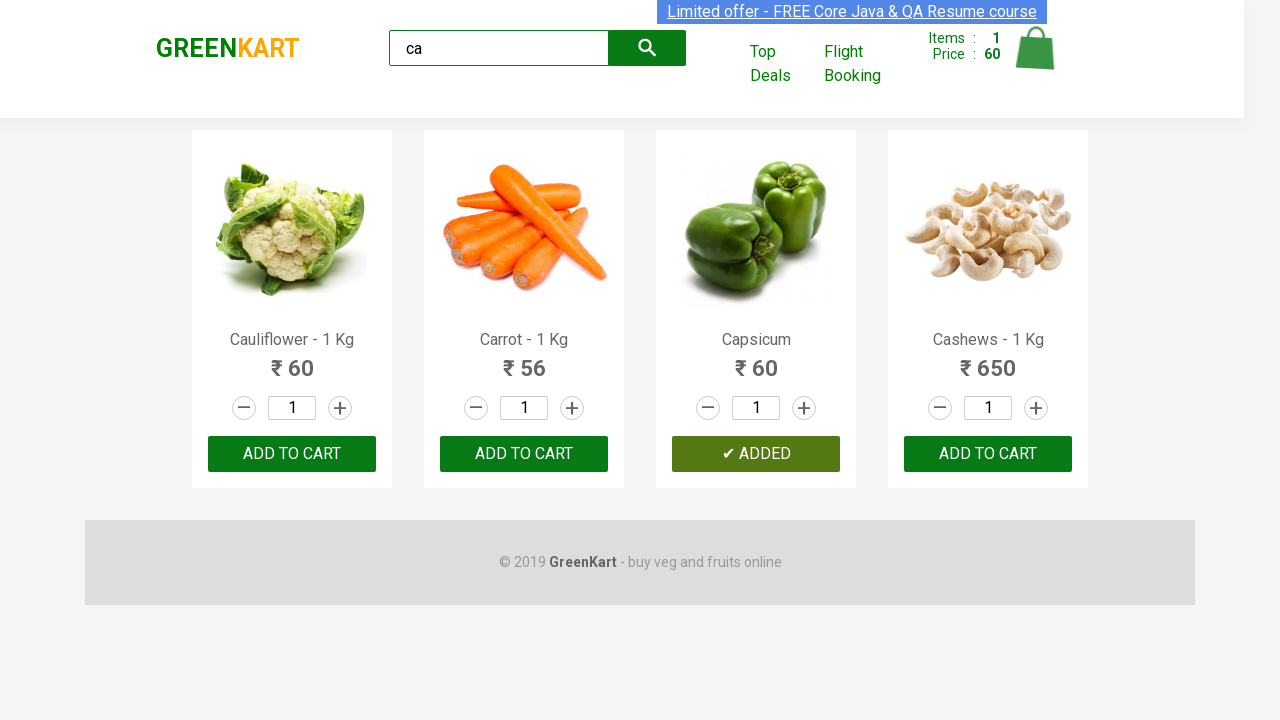

Clicked ADD TO CART button on third product using nth() locator at (756, 454) on .products .product >> nth=2 >> button >> internal:has-text="ADD TO CART"i
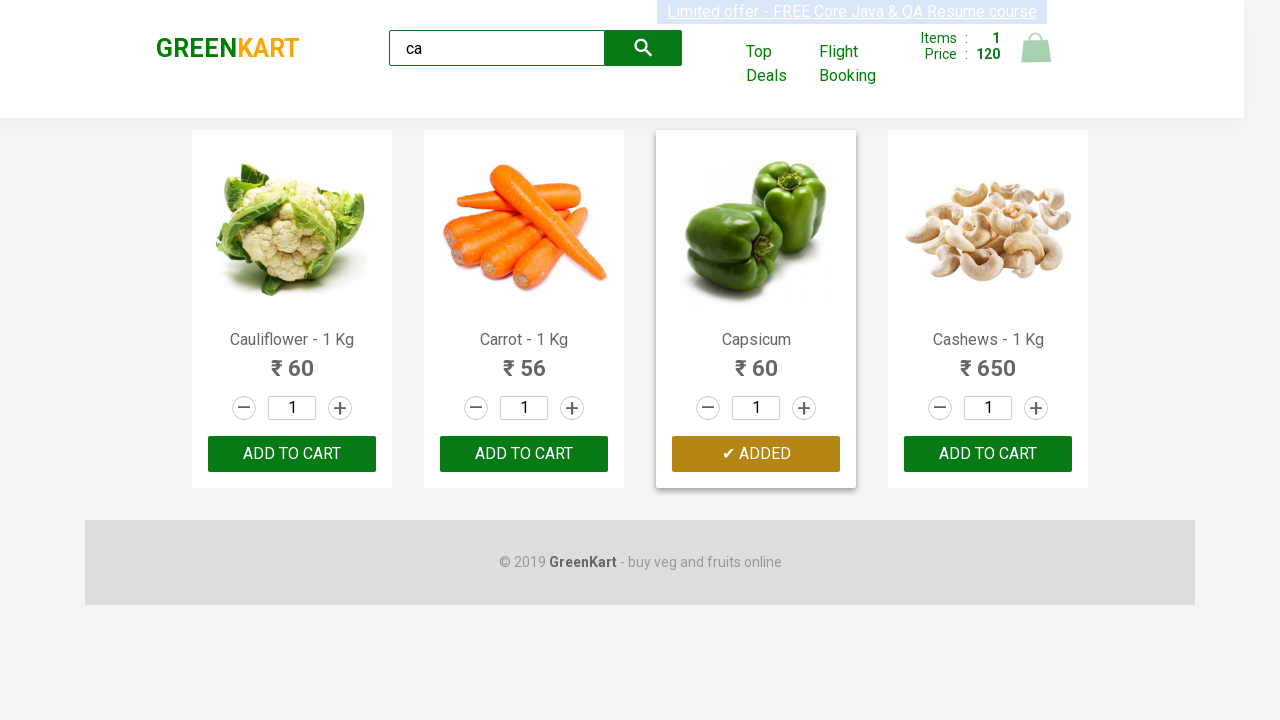

Found 4 product(s) matching search criteria
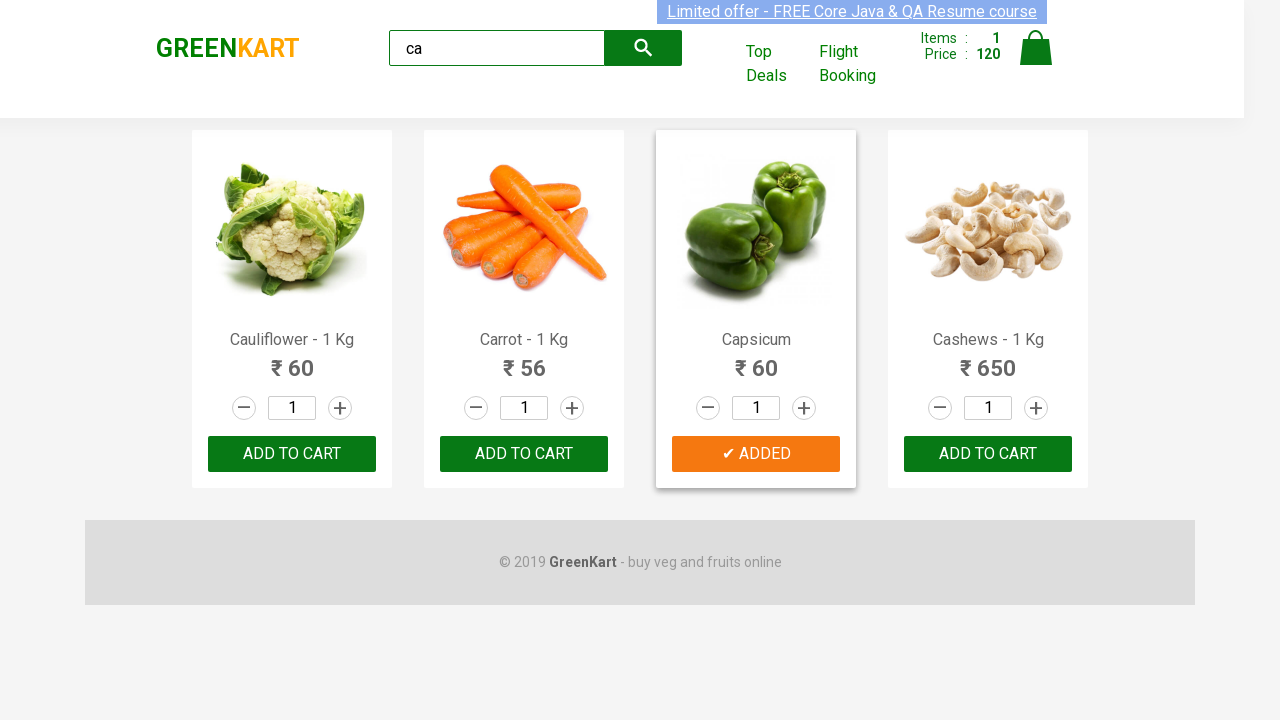

Found product 'Cashews - 1 Kg' and clicked ADD TO CART button at (988, 454) on .products .product >> nth=3 >> button
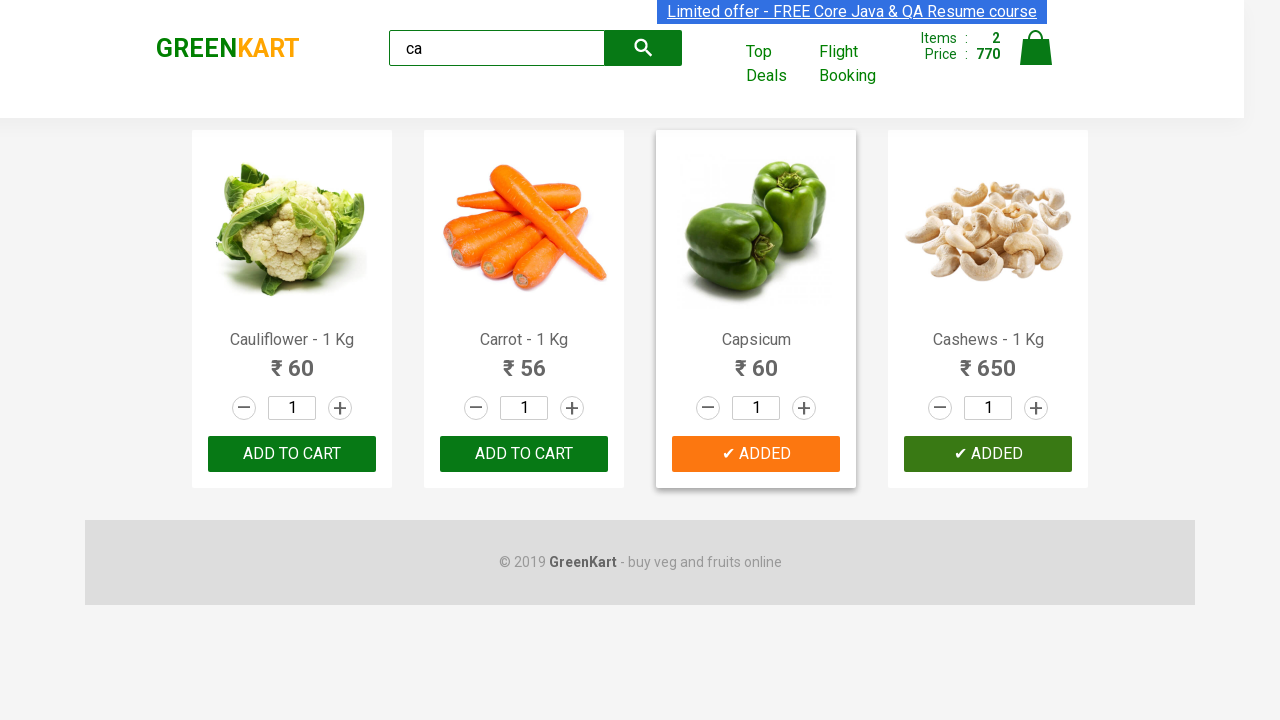

Retrieved brand logo text: 'GREENKART'
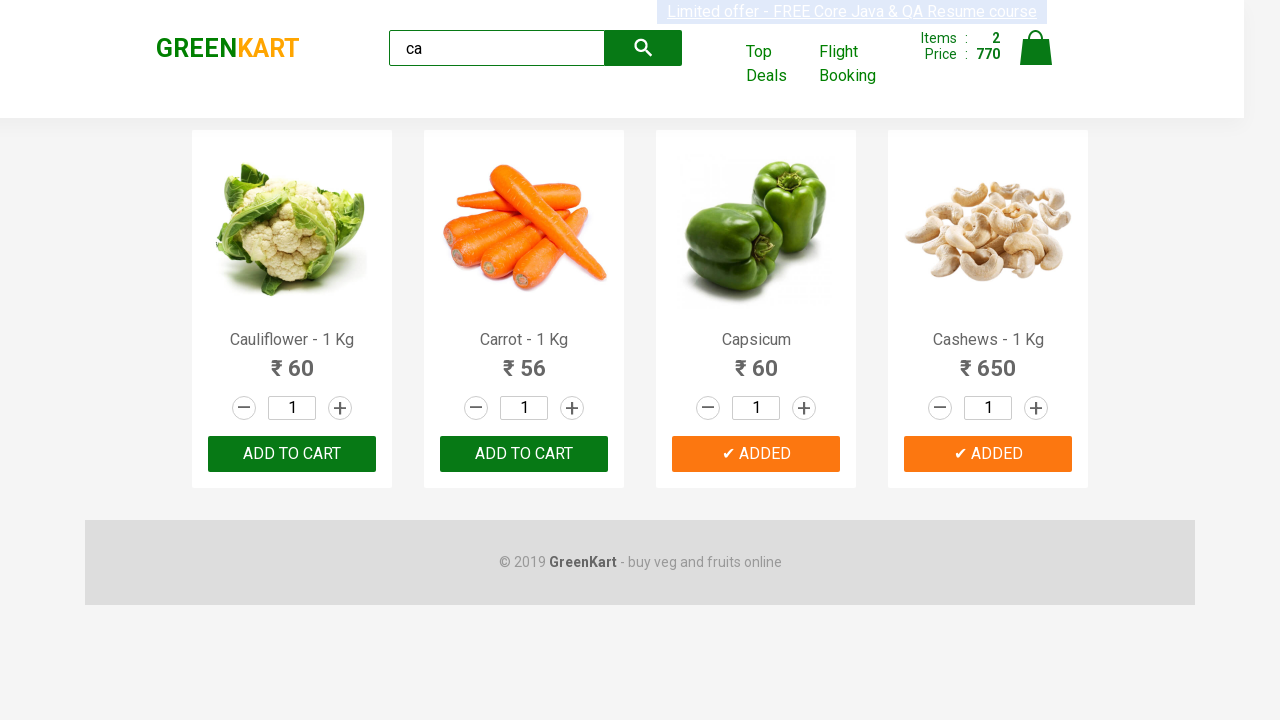

Verified brand logo text matches expected value 'GREENKART'
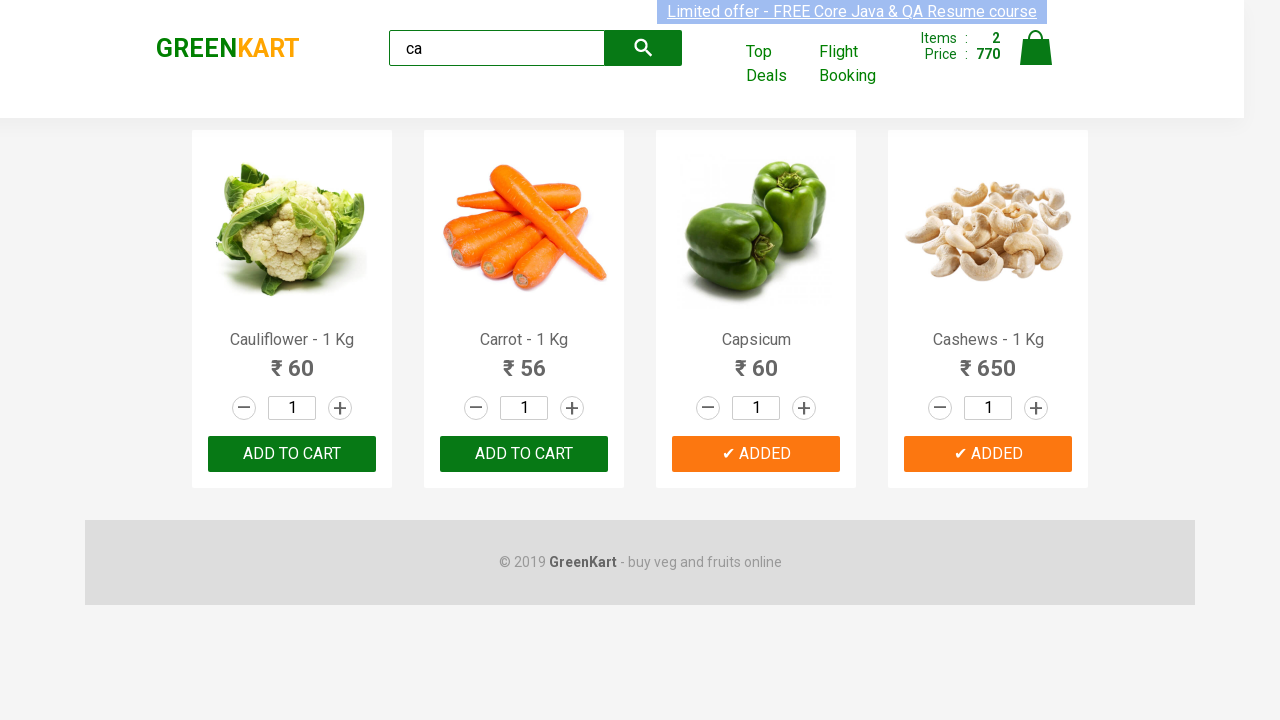

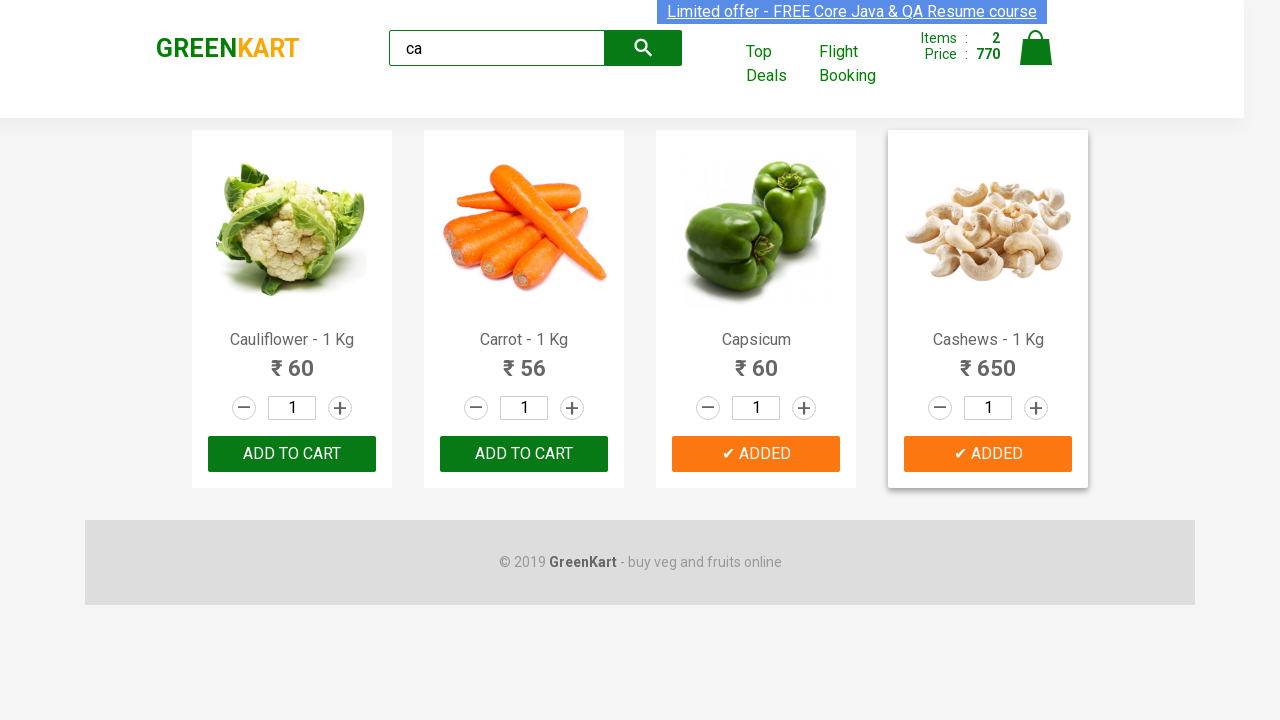